Tests navigation to Browse Languages section and verifies the table header contains expected columns

Starting URL: http://www.99-bottles-of-beer.net/

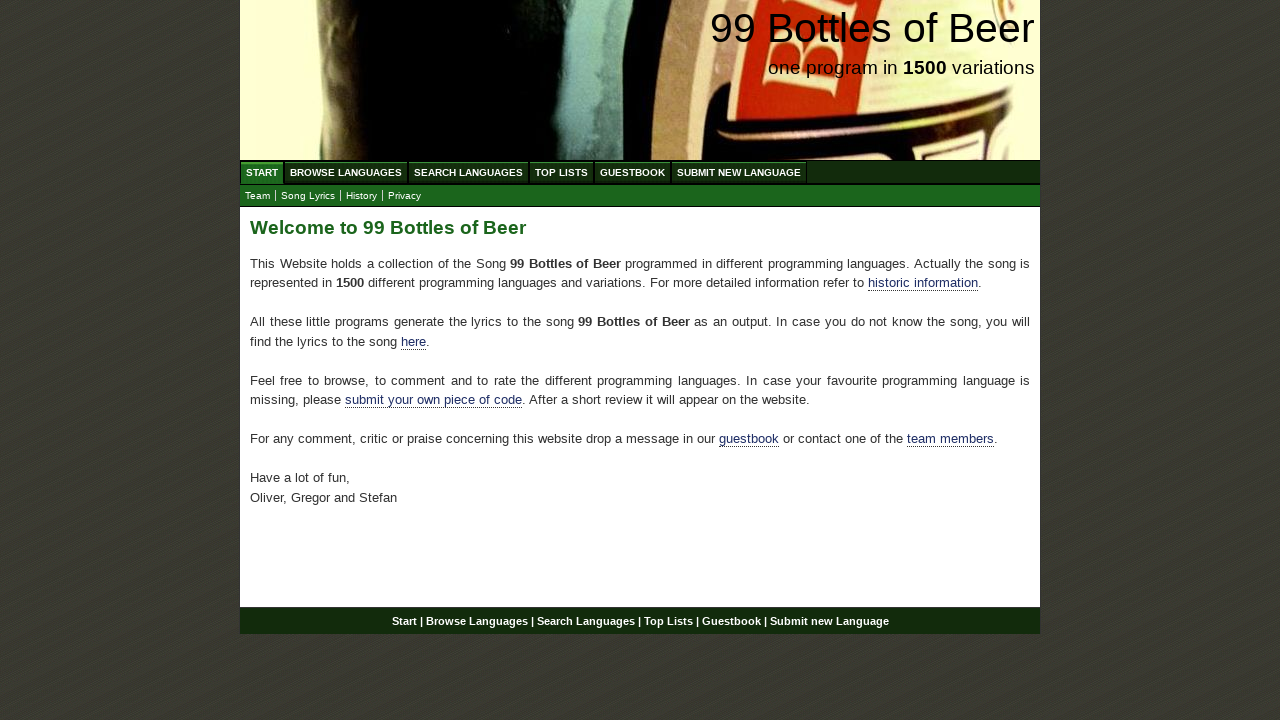

Clicked on Browse Languages menu item at (346, 172) on xpath=//ul[@id='menu']/li/a[@href='/abc.html']
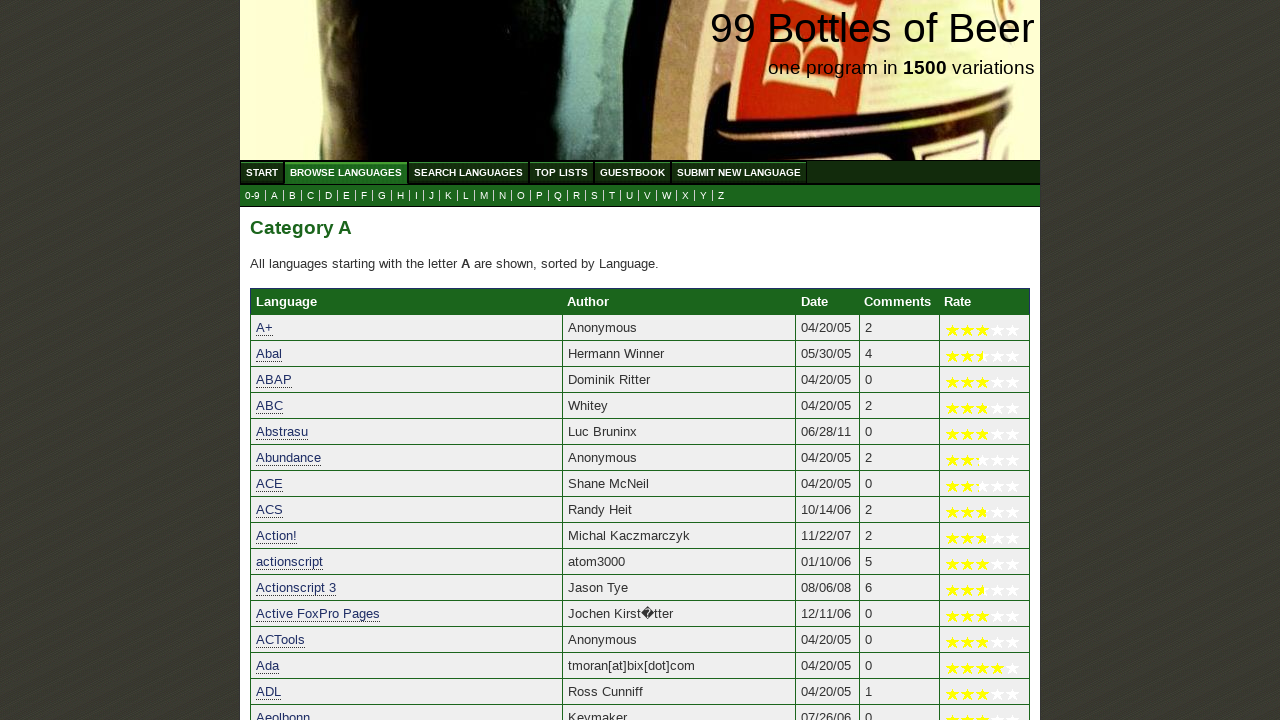

Verified the table header row is present in the Languages table
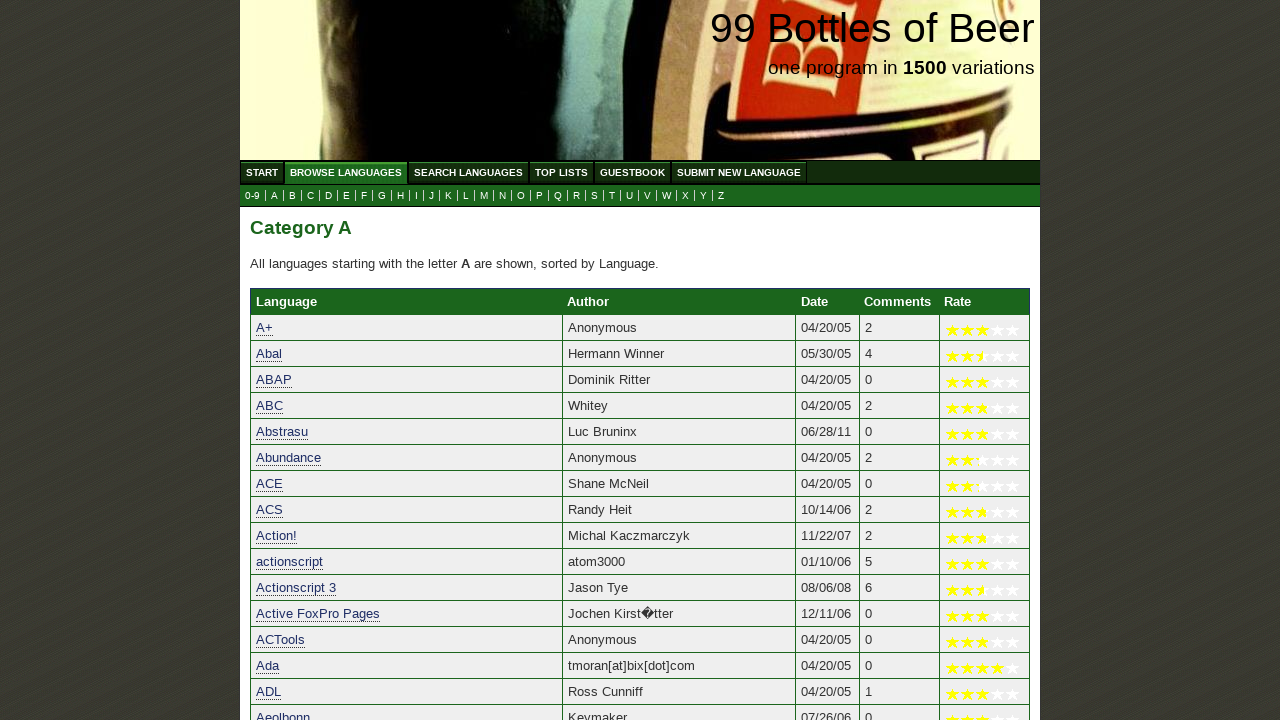

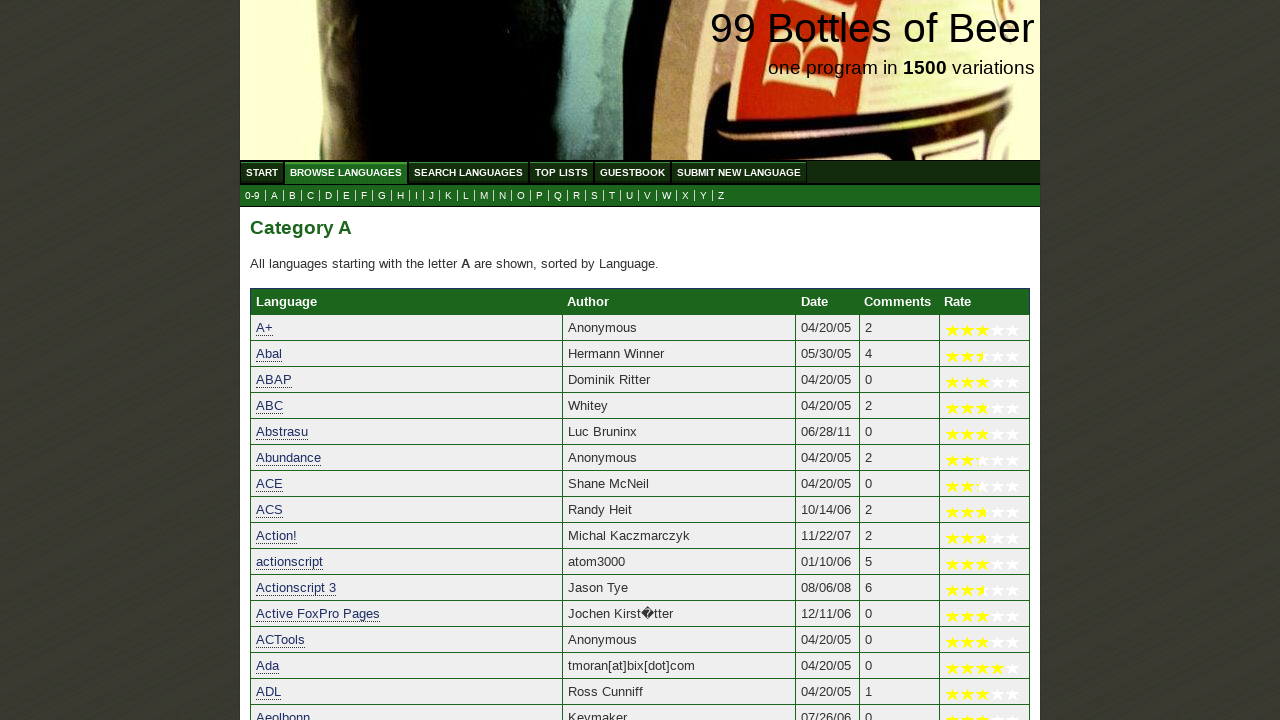